Tests clearing the complete state of all items by checking then unchecking the toggle all checkbox

Starting URL: https://demo.playwright.dev/todomvc

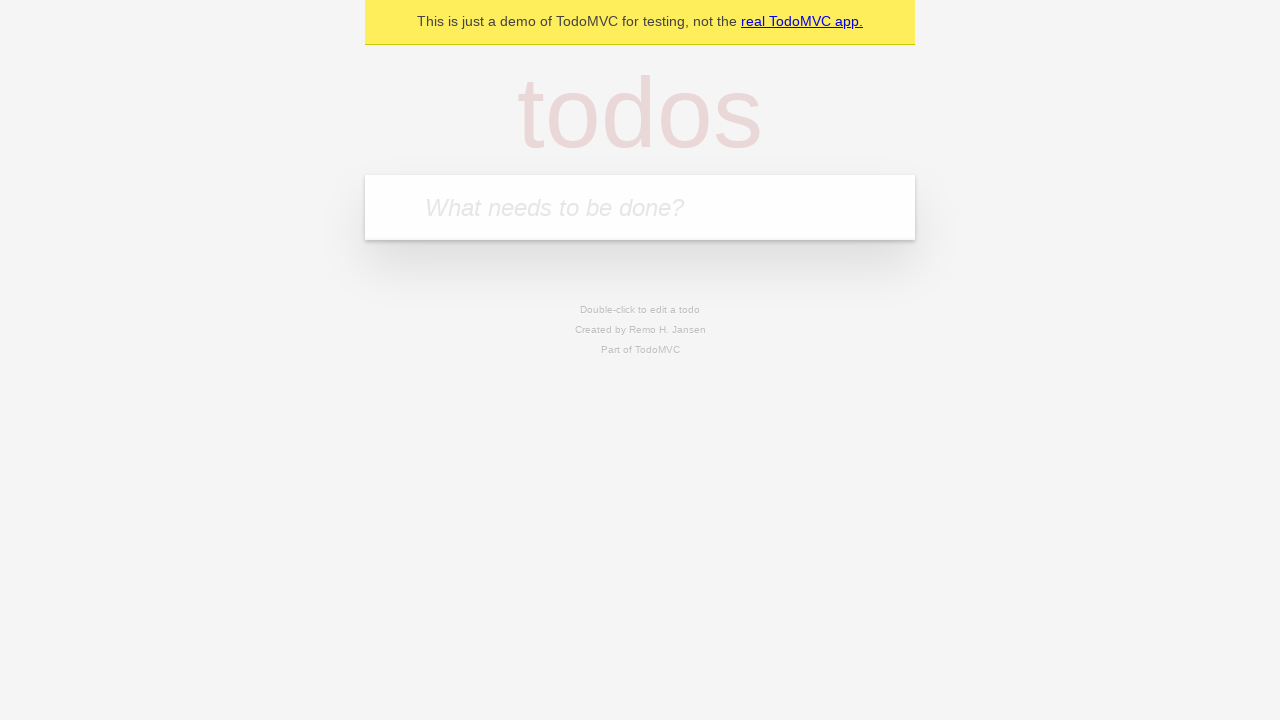

Filled new todo field with 'buy some cheese' on internal:attr=[placeholder="What needs to be done?"i]
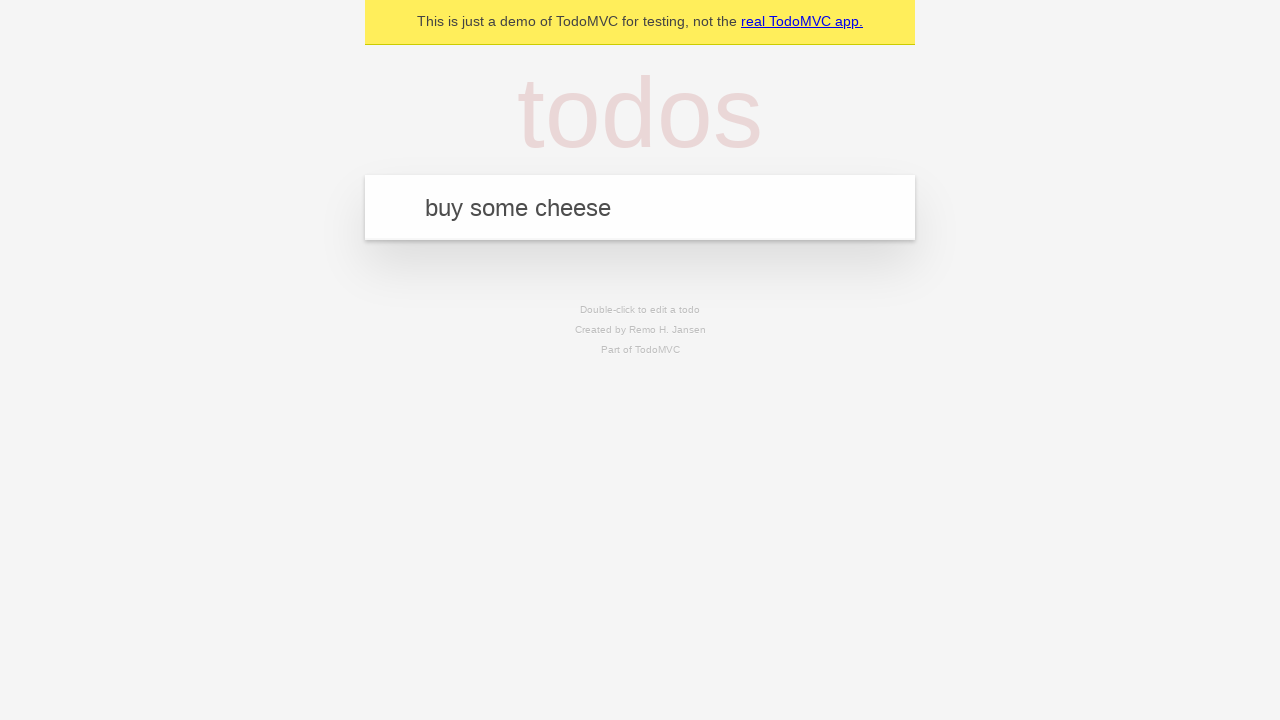

Pressed Enter to create todo 'buy some cheese' on internal:attr=[placeholder="What needs to be done?"i]
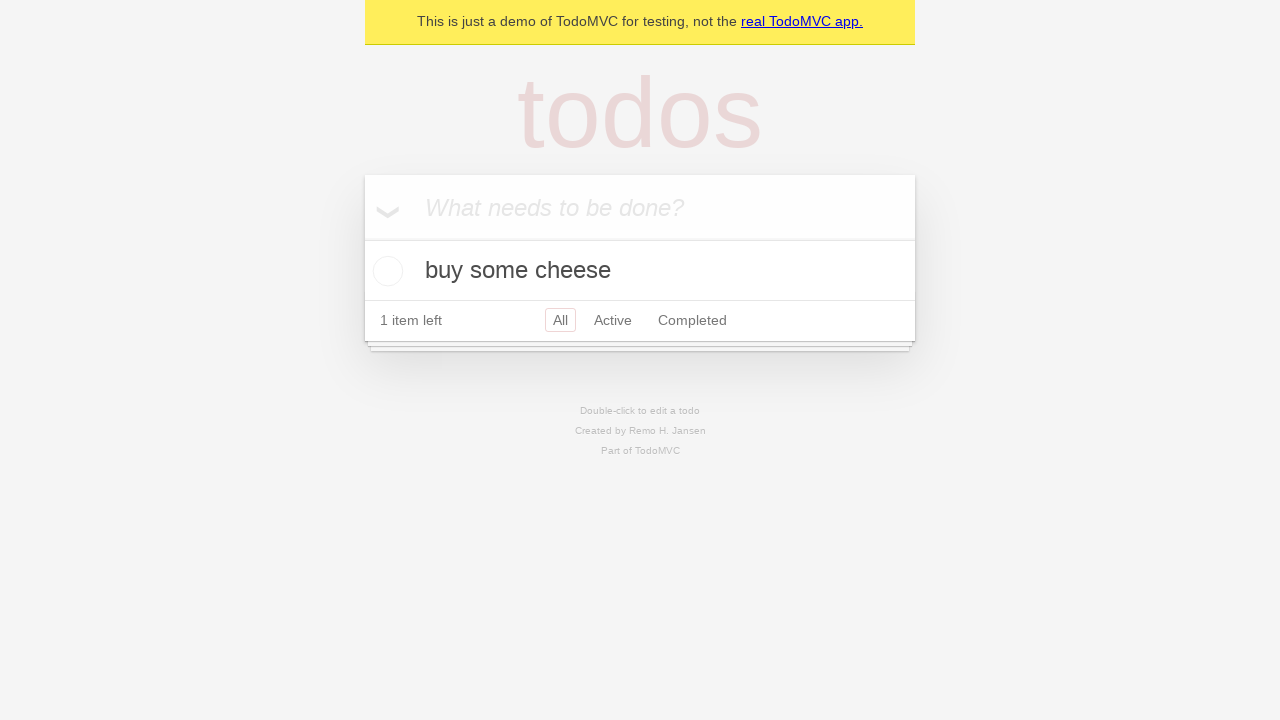

Filled new todo field with 'feed the cat' on internal:attr=[placeholder="What needs to be done?"i]
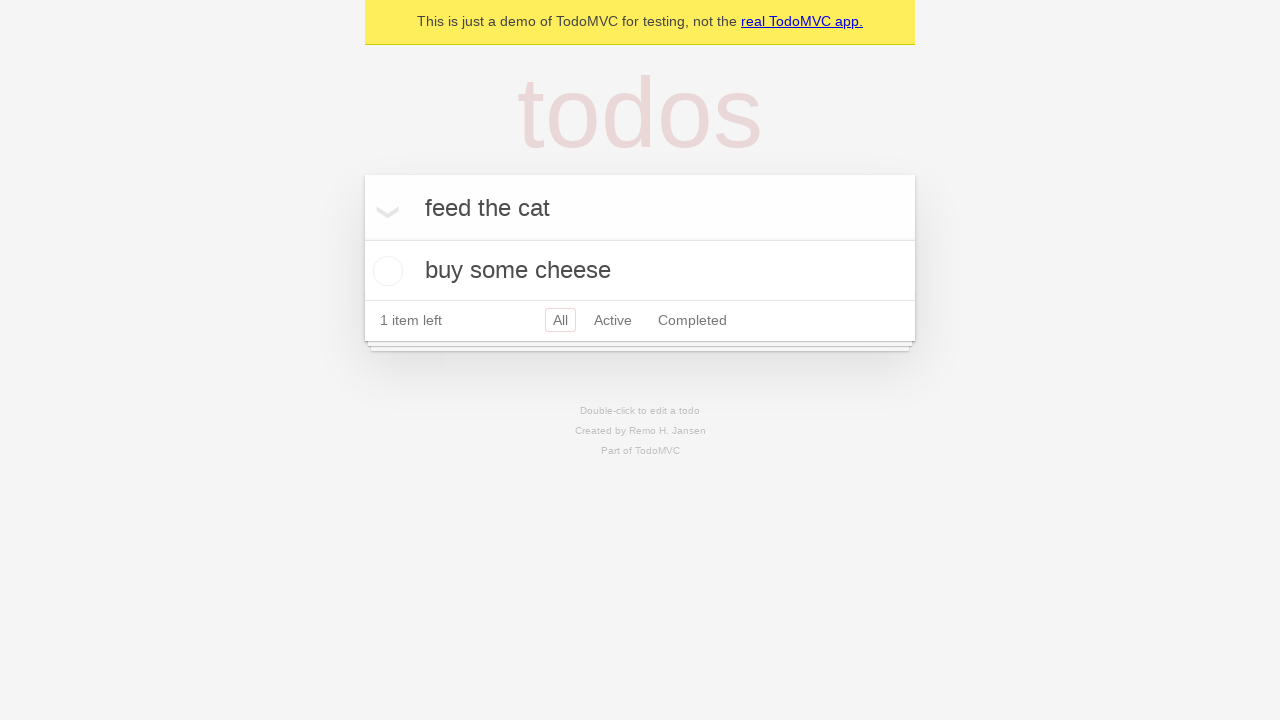

Pressed Enter to create todo 'feed the cat' on internal:attr=[placeholder="What needs to be done?"i]
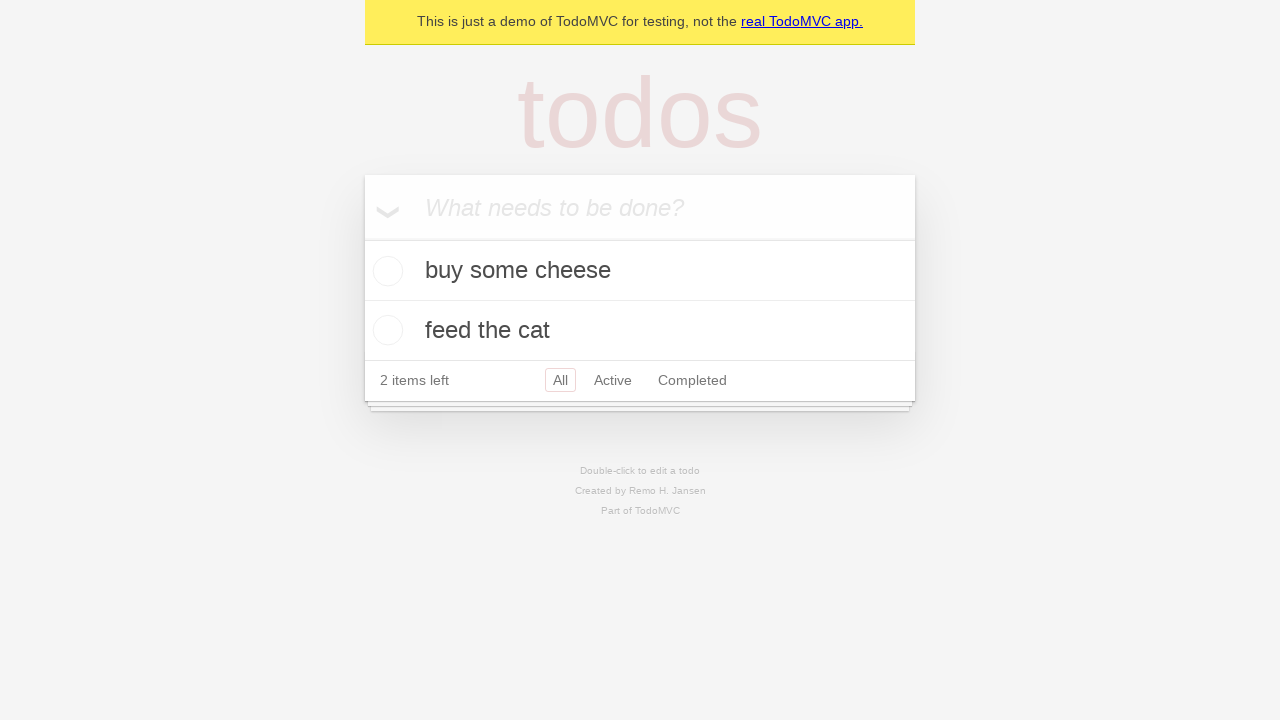

Filled new todo field with 'book a doctors appointment' on internal:attr=[placeholder="What needs to be done?"i]
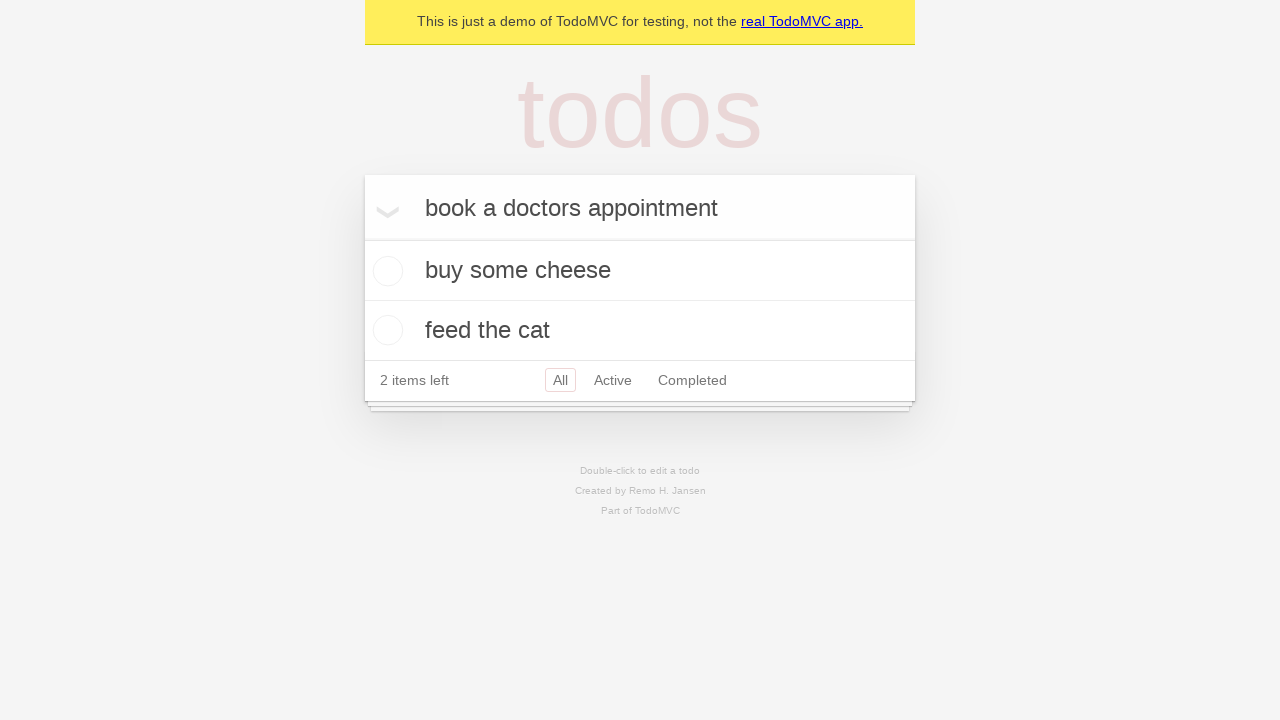

Pressed Enter to create todo 'book a doctors appointment' on internal:attr=[placeholder="What needs to be done?"i]
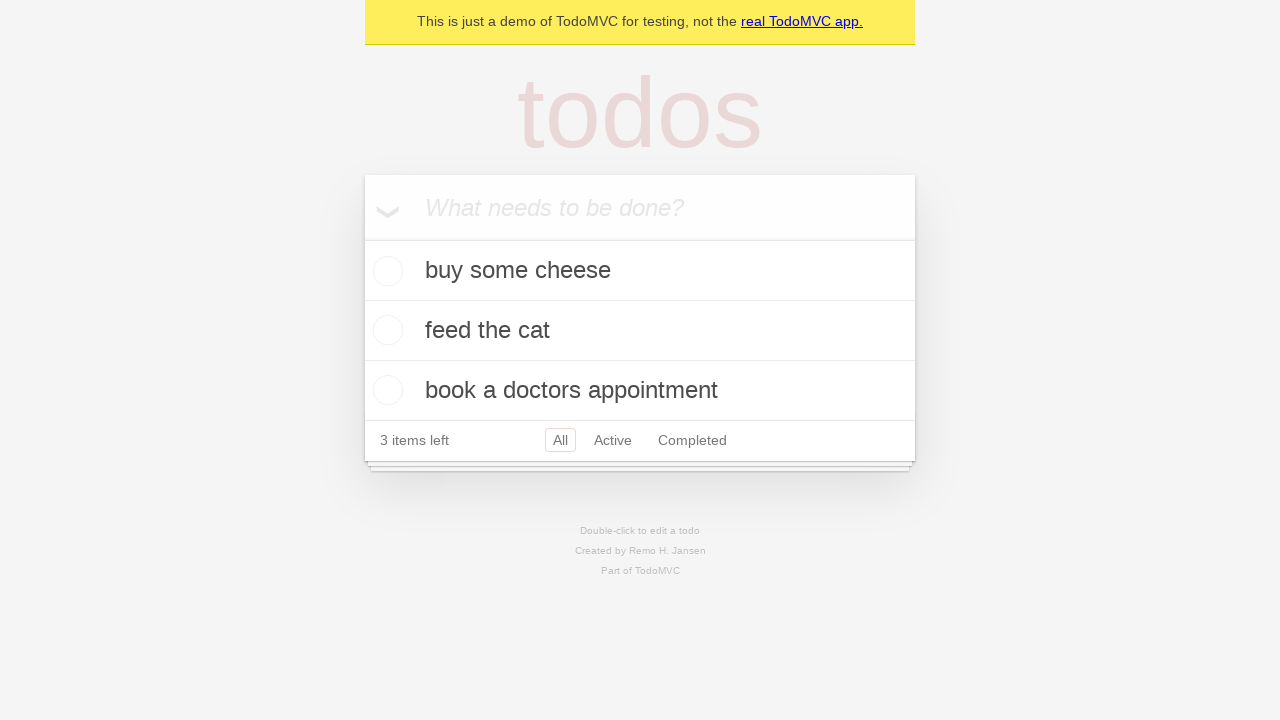

All todo items loaded and visible
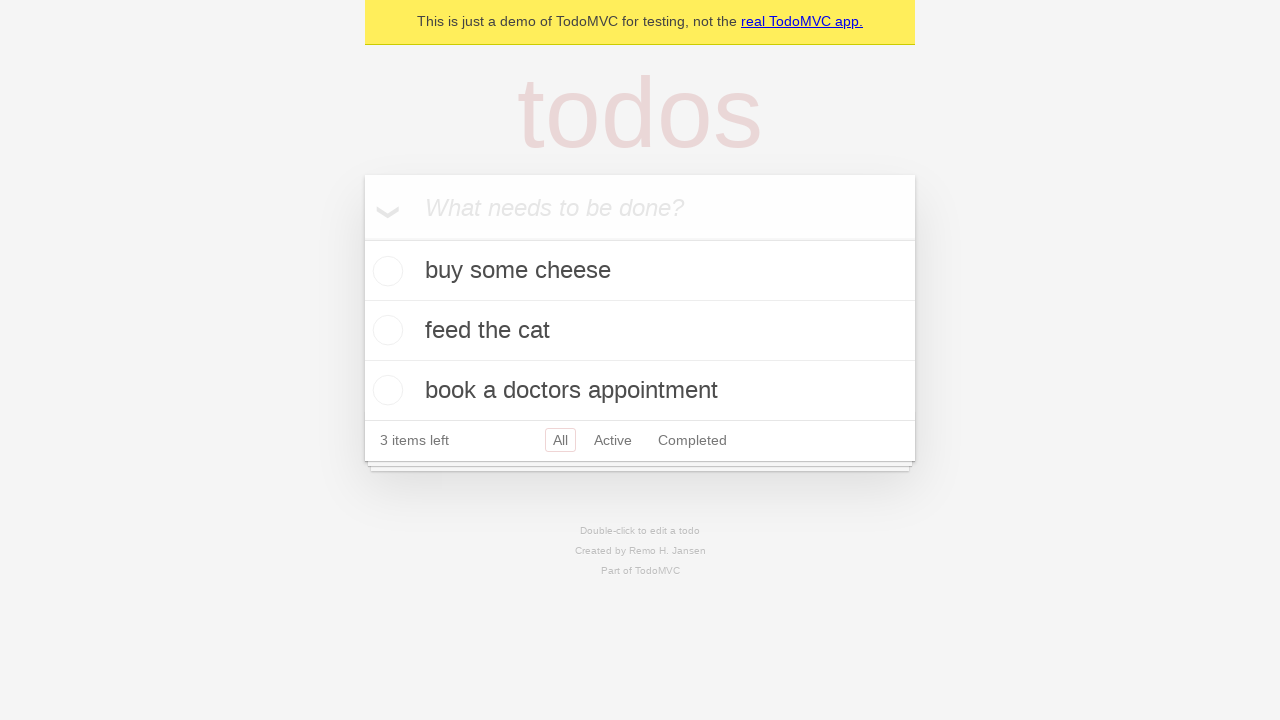

Checked the toggle all checkbox to mark all items as complete at (362, 238) on internal:label="Mark all as complete"i
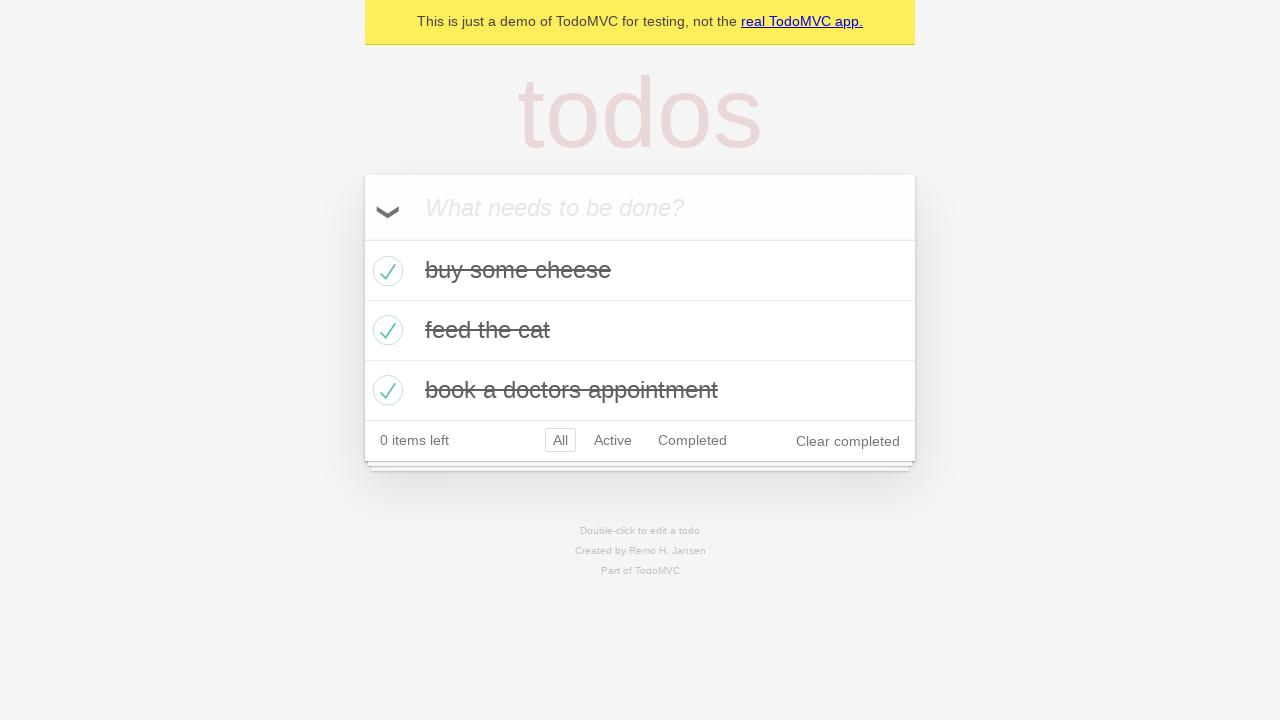

Unchecked the toggle all checkbox to clear complete state of all items at (362, 238) on internal:label="Mark all as complete"i
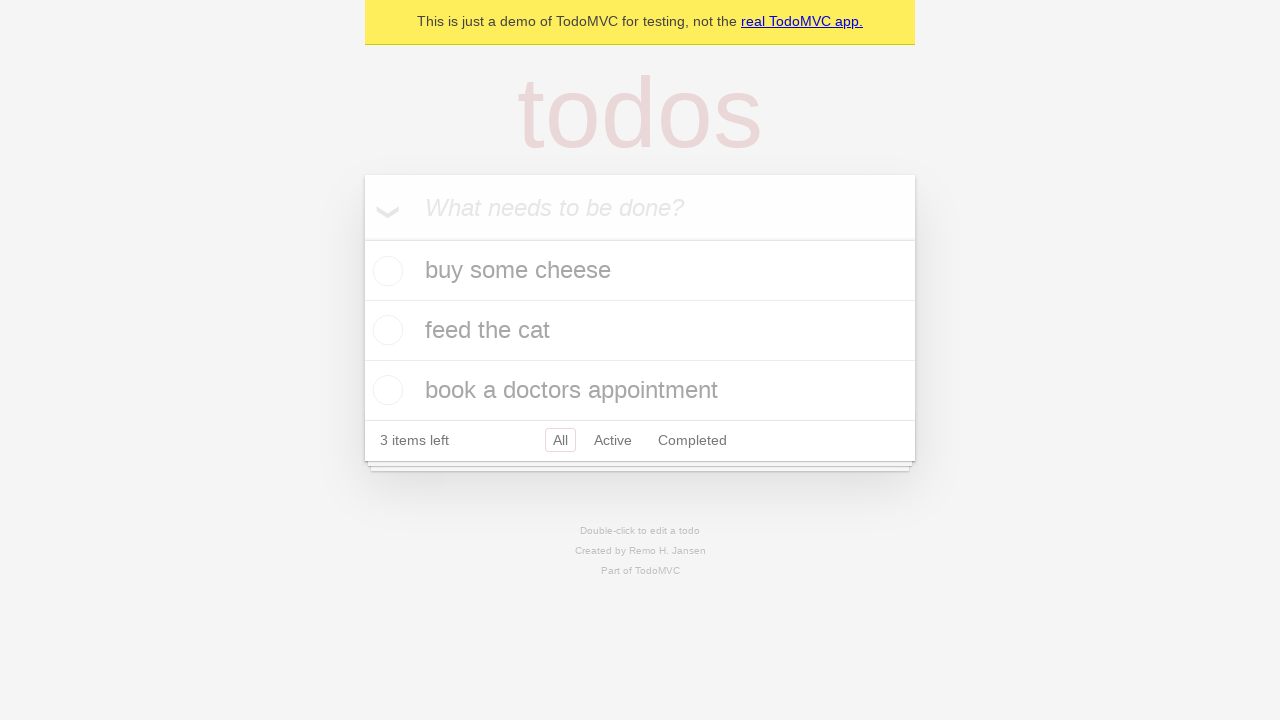

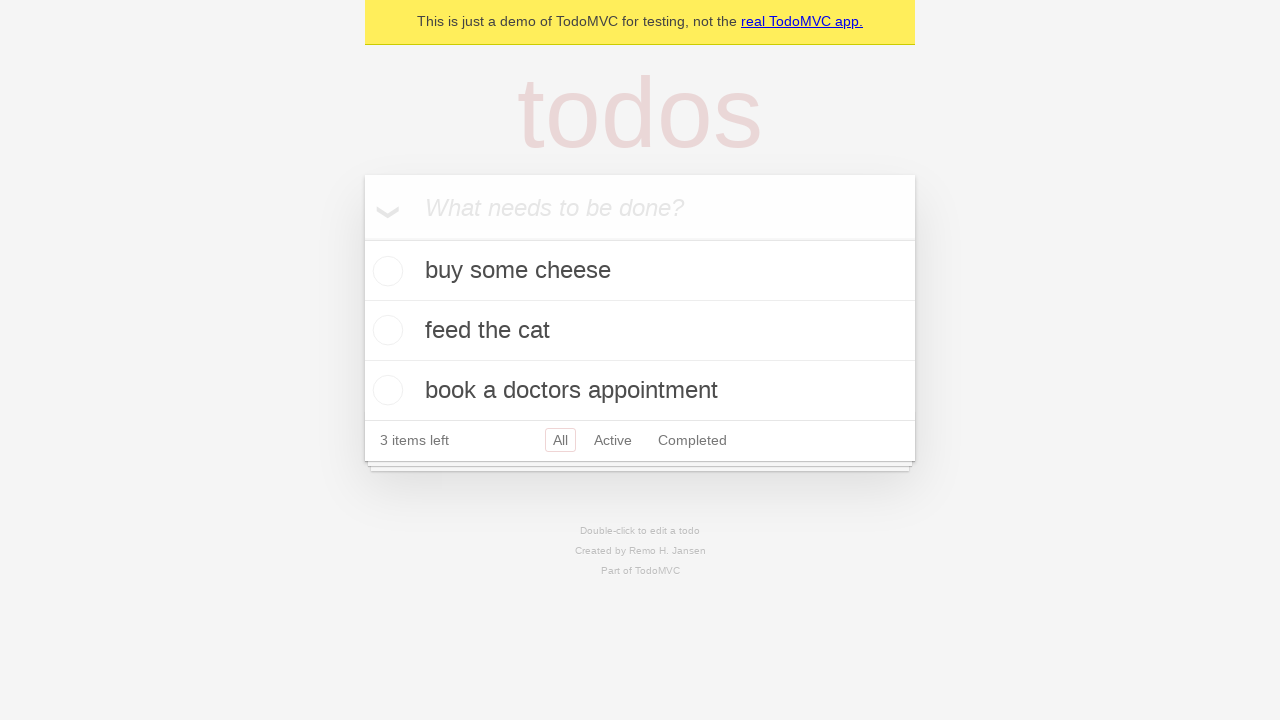